Tests browser alert handling by triggering an alert dialog and accepting it

Starting URL: https://letcode.in/alert

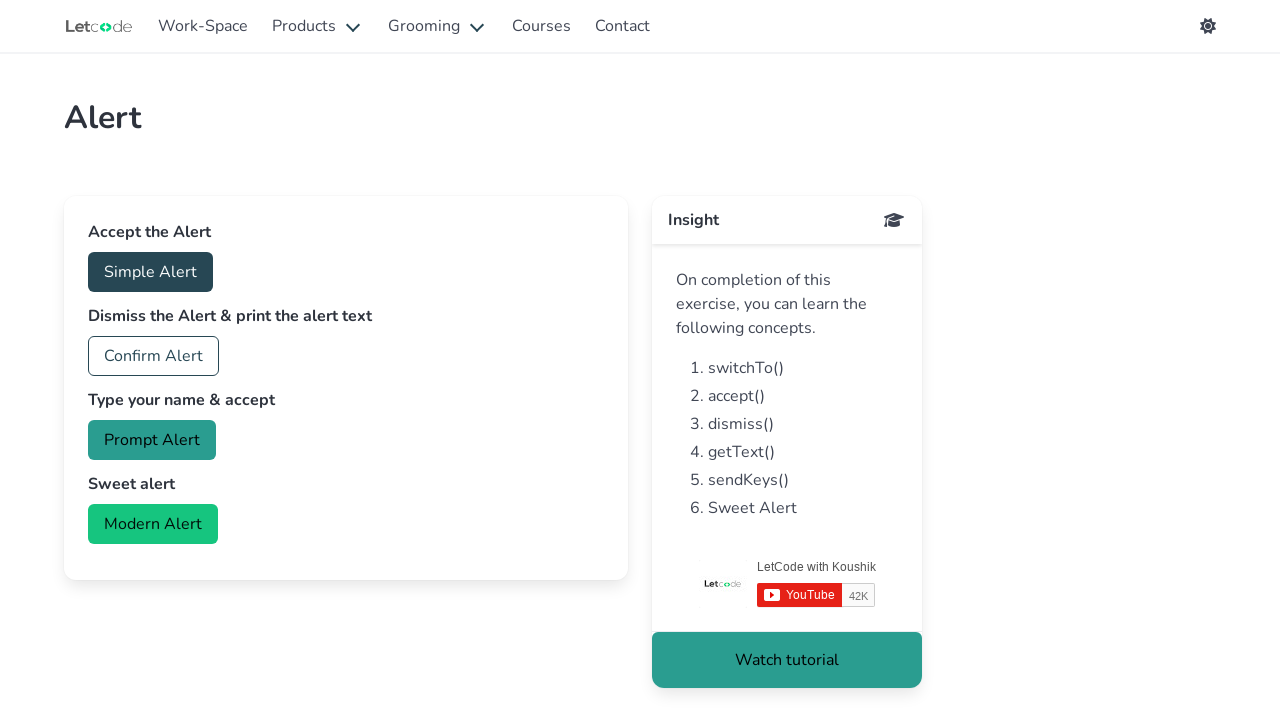

Clicked button to trigger alert dialog at (150, 272) on #accept
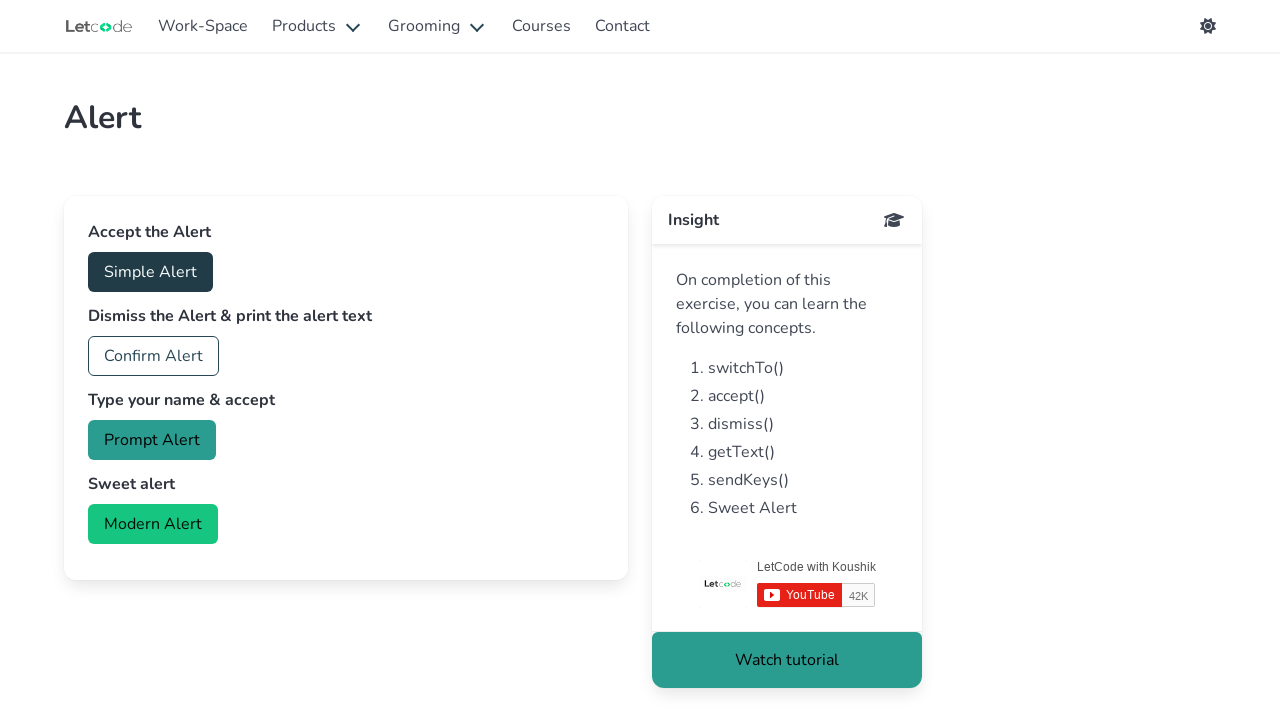

Alert dialog accepted
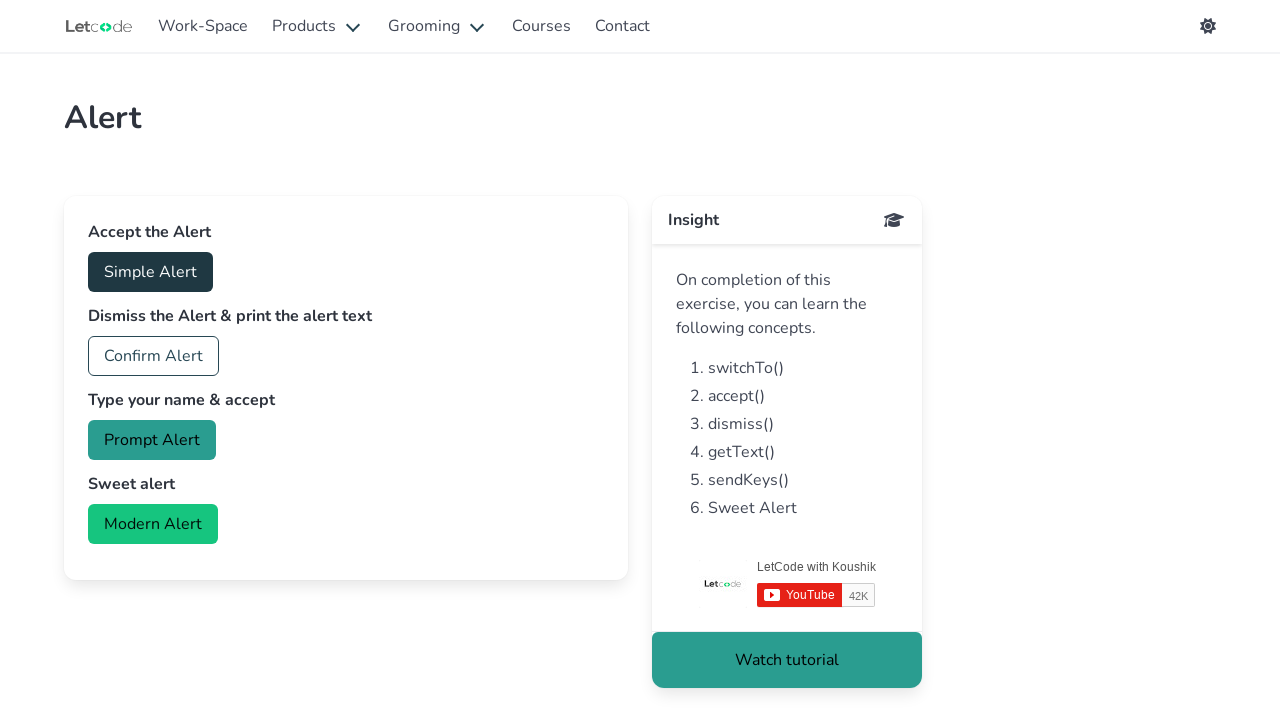

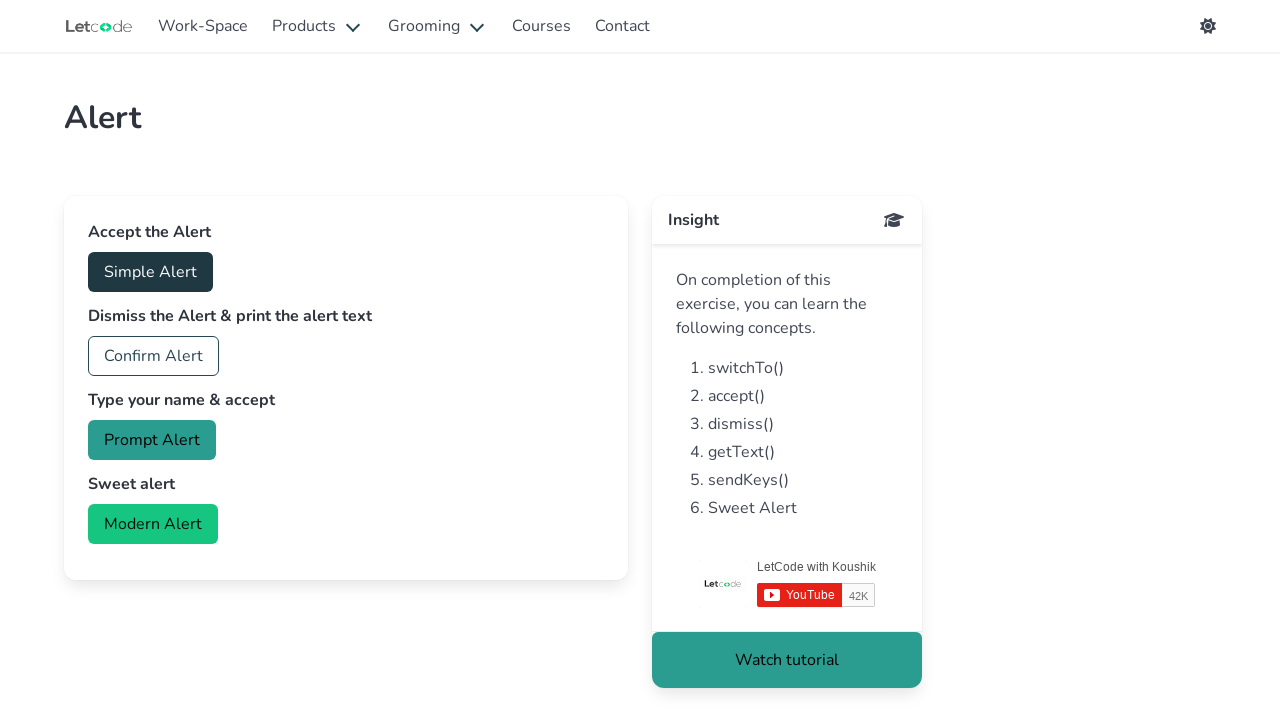